Tests an e-commerce flow by searching for products, adding a specific item (Cashews) to cart, and proceeding through checkout

Starting URL: https://rahulshettyacademy.com/seleniumPractise/#/

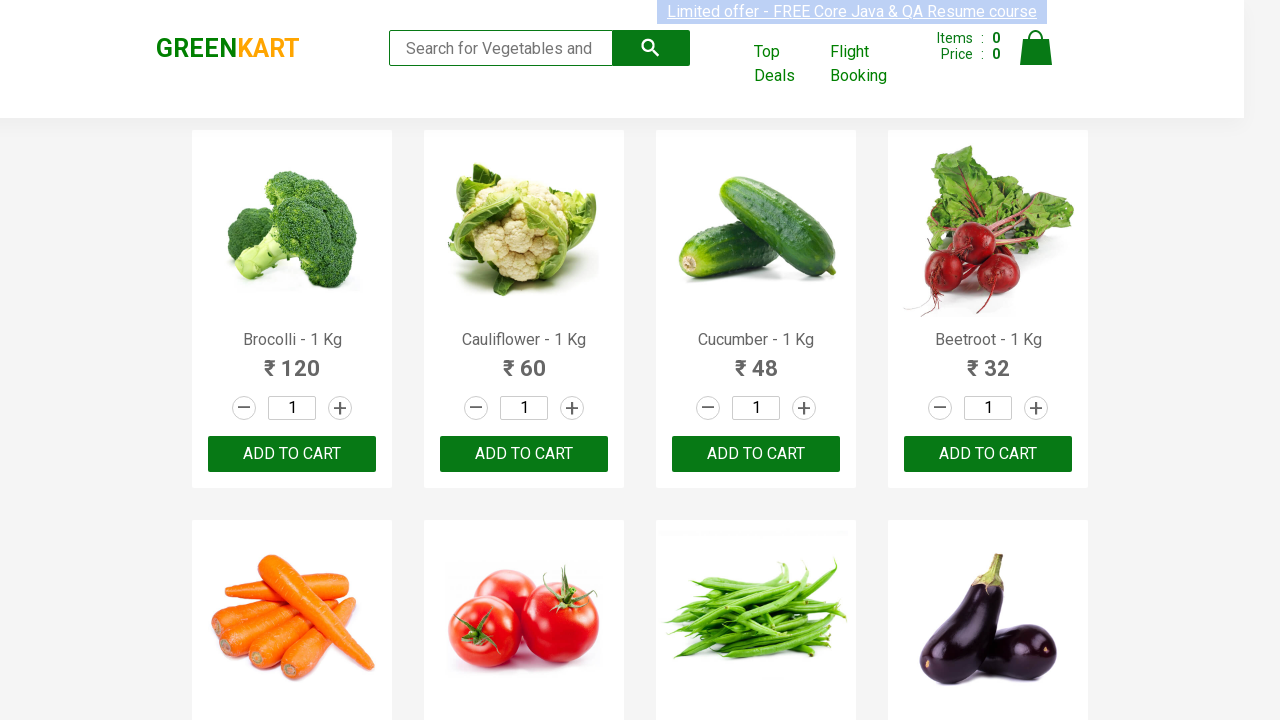

Filled search field with 'ca' on .search-keyword
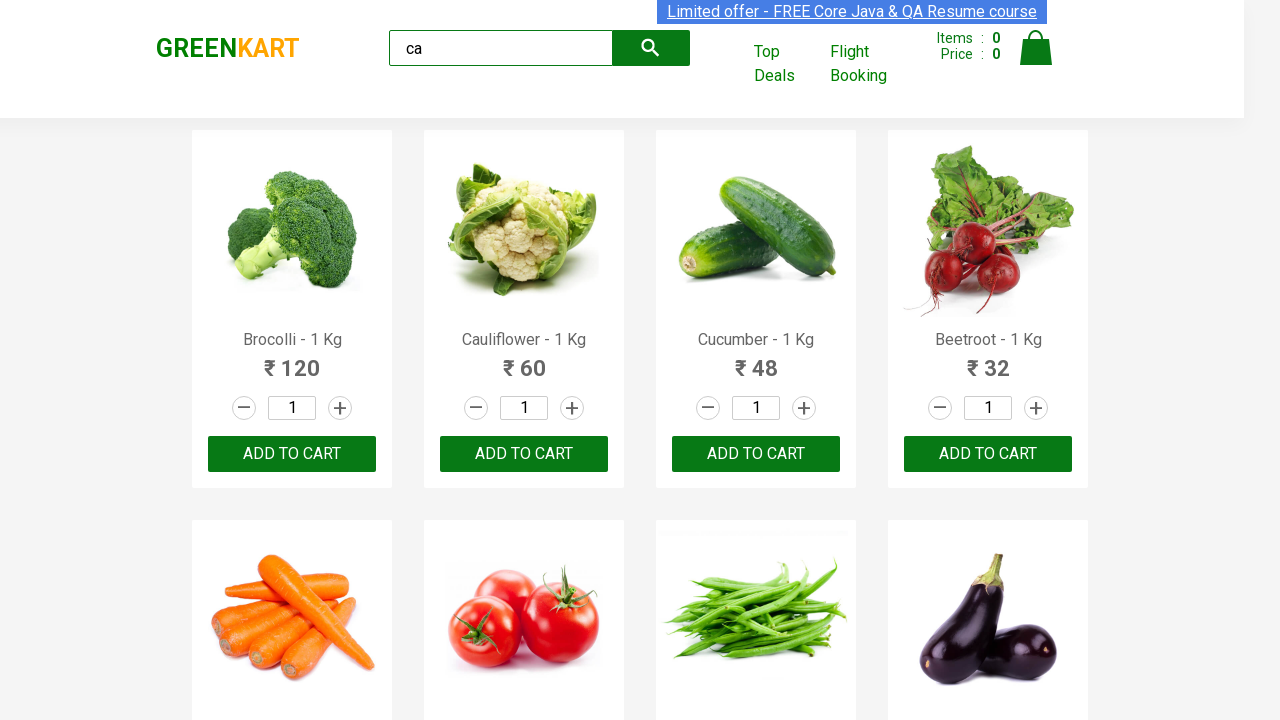

Waited 2.5 seconds for products to load after search
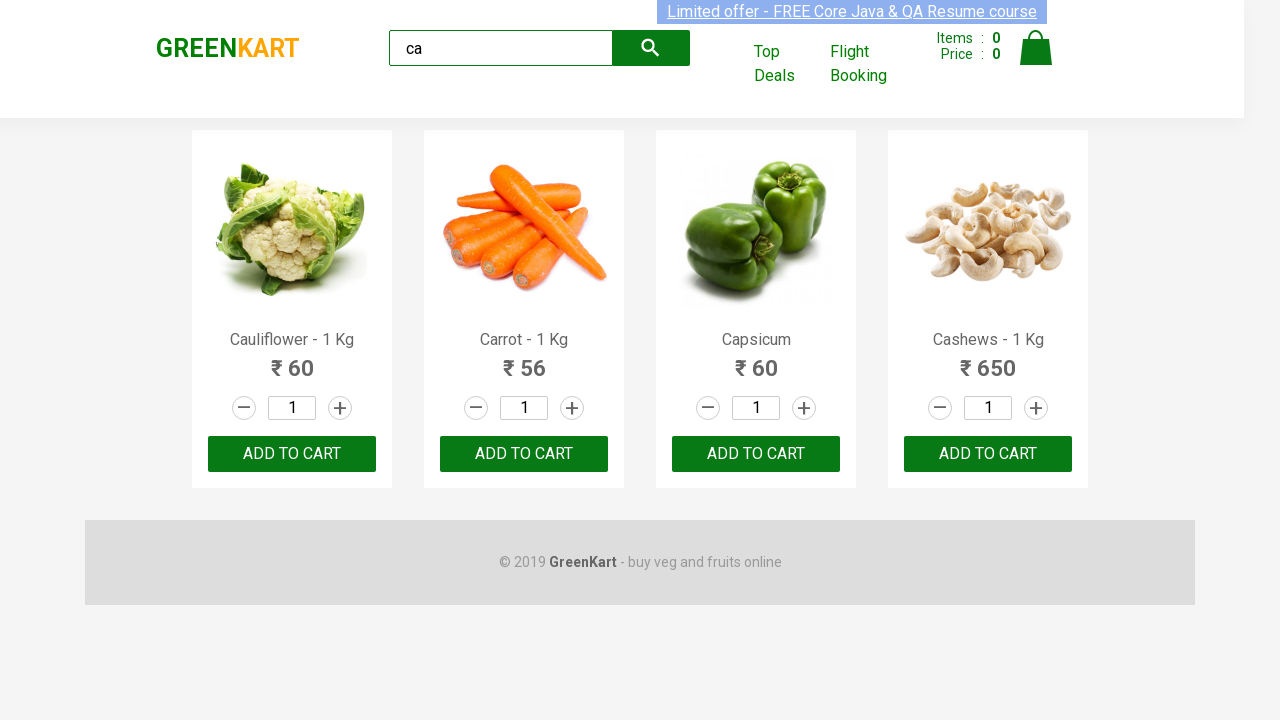

Found and clicked 'Add to cart' button for Cashews product at (988, 454) on .products .product >> nth=3 >> button
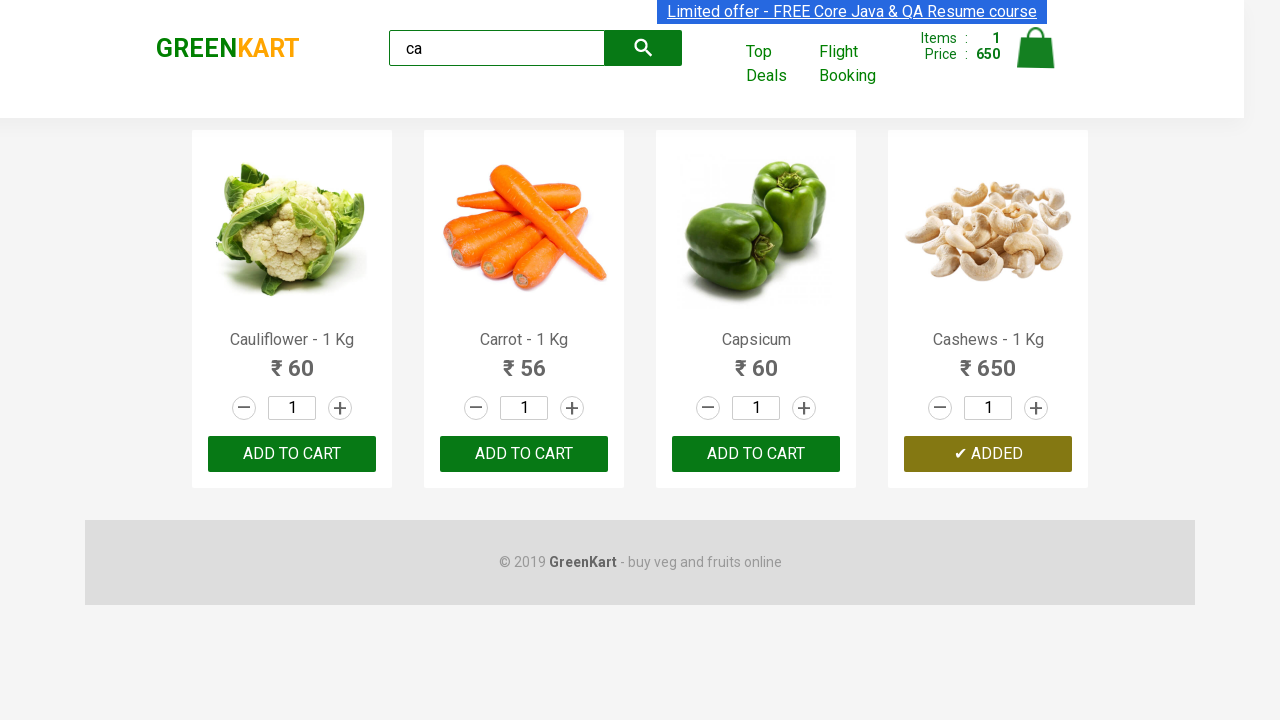

Clicked on cart icon at (1036, 48) on .cart-icon > img
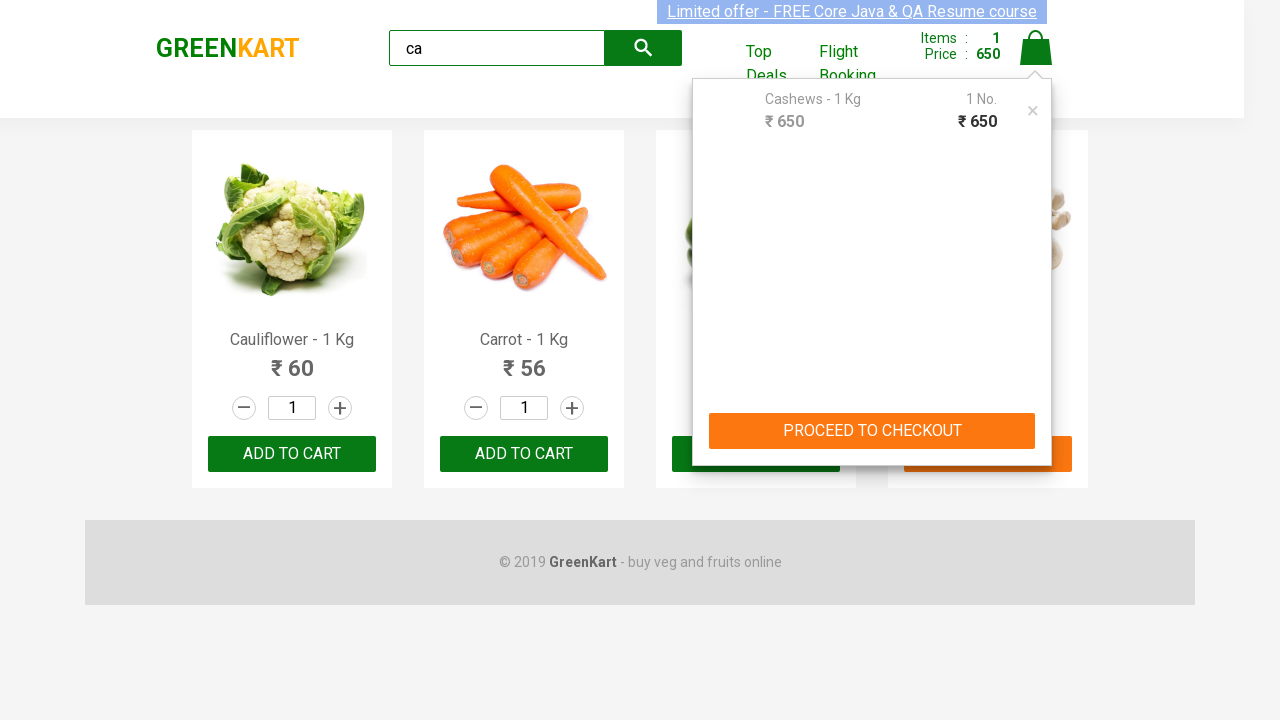

Clicked 'PROCEED TO CHECKOUT' button at (872, 431) on text=PROCEED TO CHECKOUT
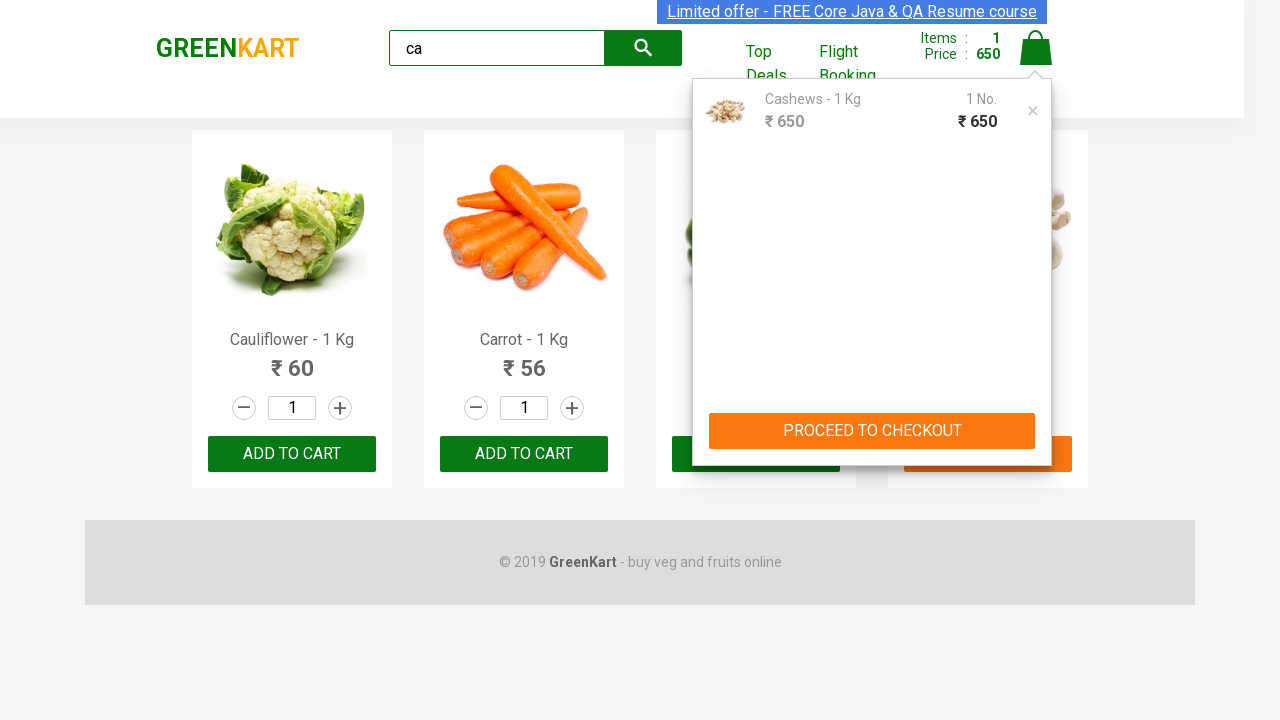

Clicked 'Place Order' button to complete checkout at (1036, 420) on text=Place Order
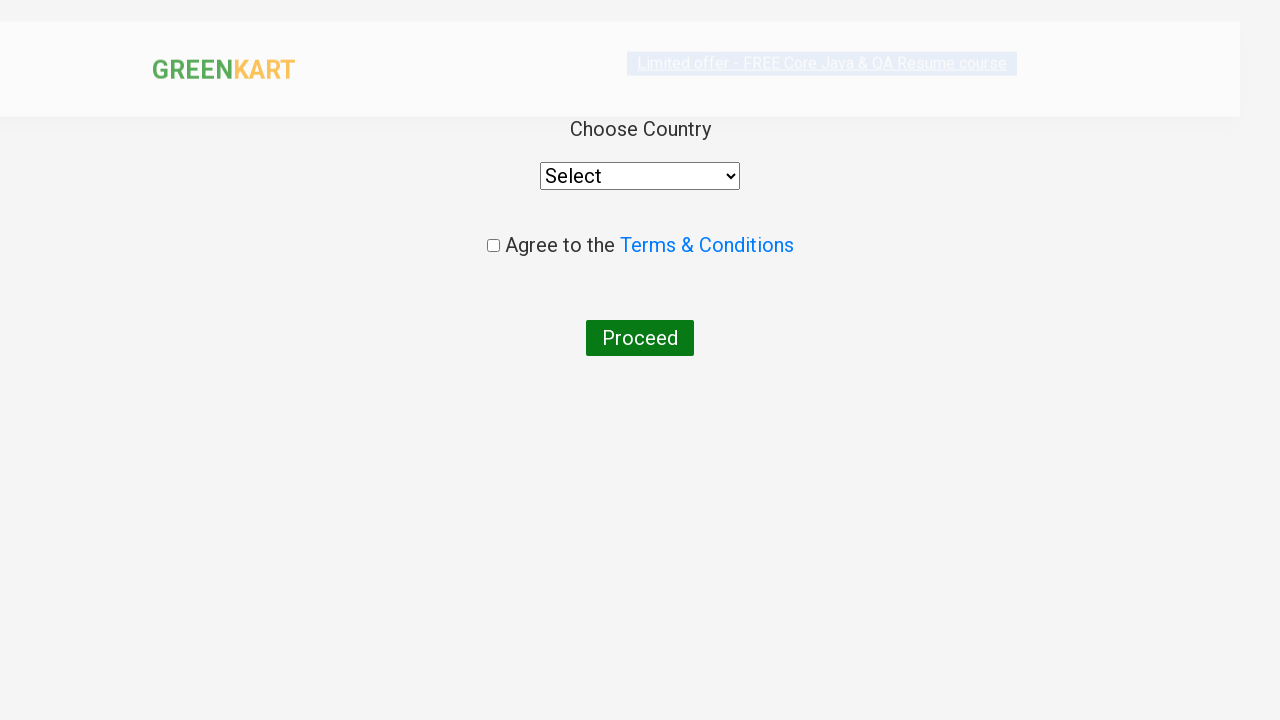

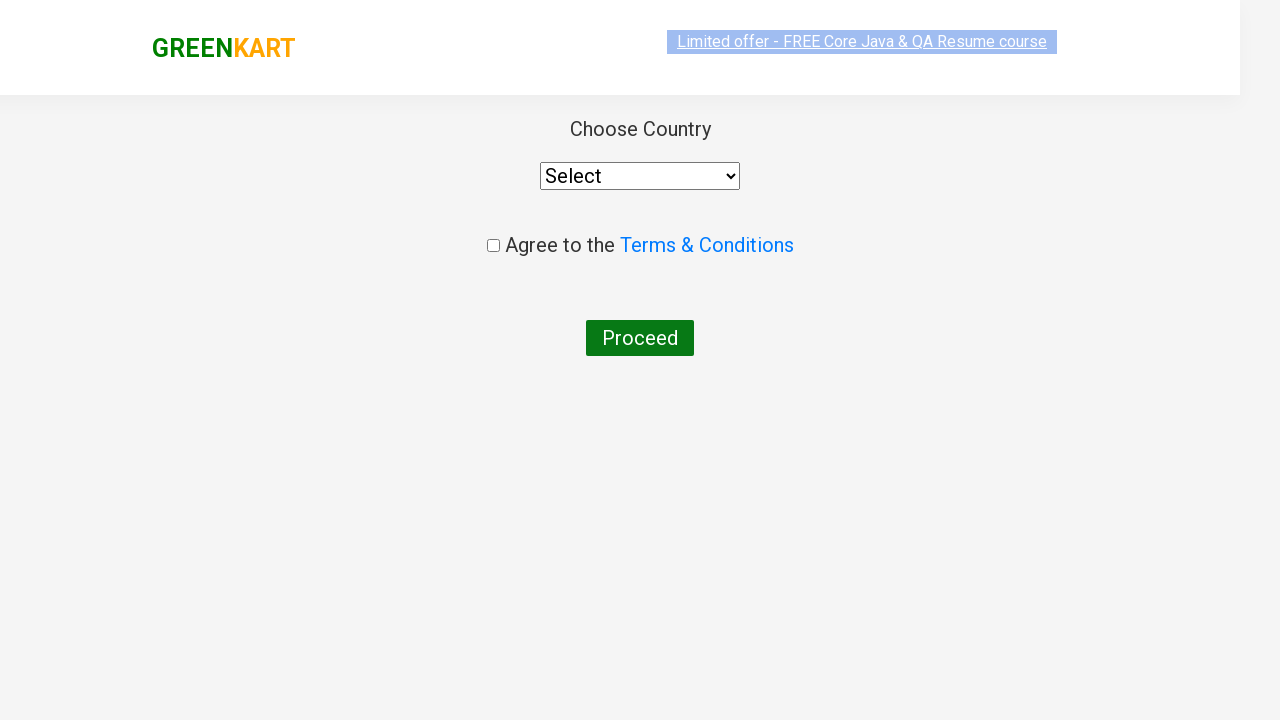